Tests filtering to display only completed todo items

Starting URL: https://demo.playwright.dev/todomvc

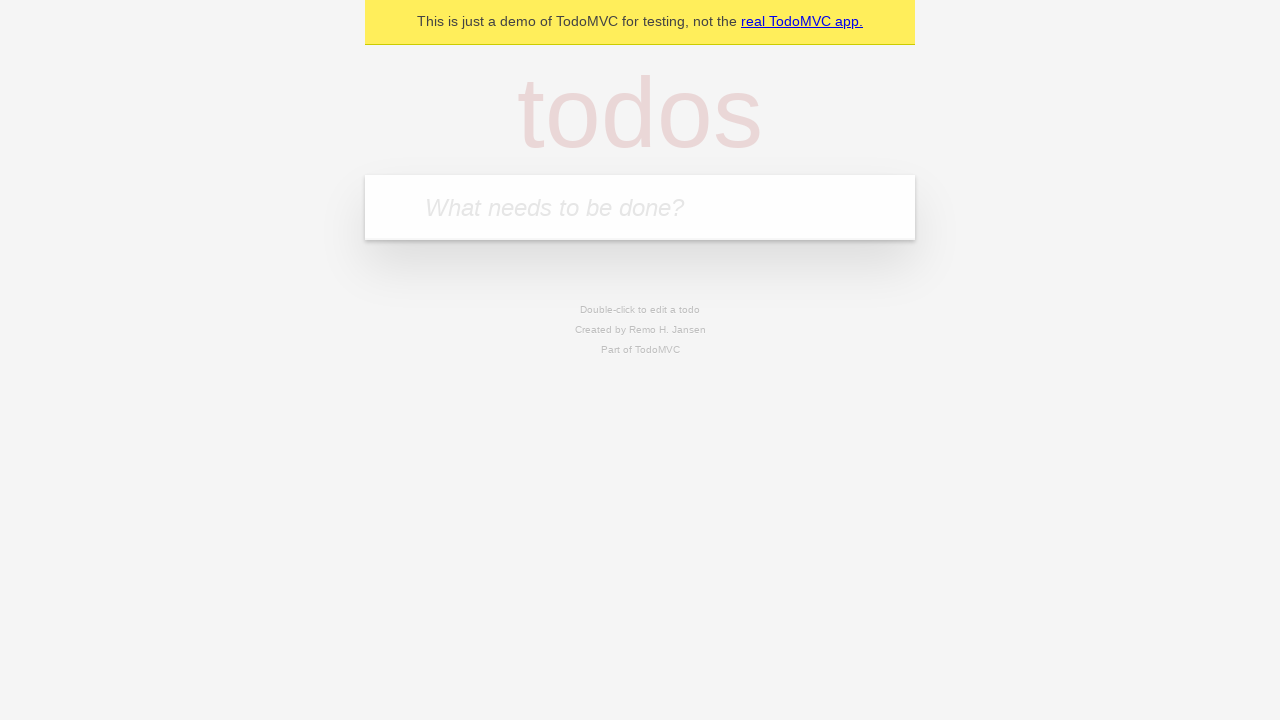

Filled todo input with 'buy some cheese' on internal:attr=[placeholder="What needs to be done?"i]
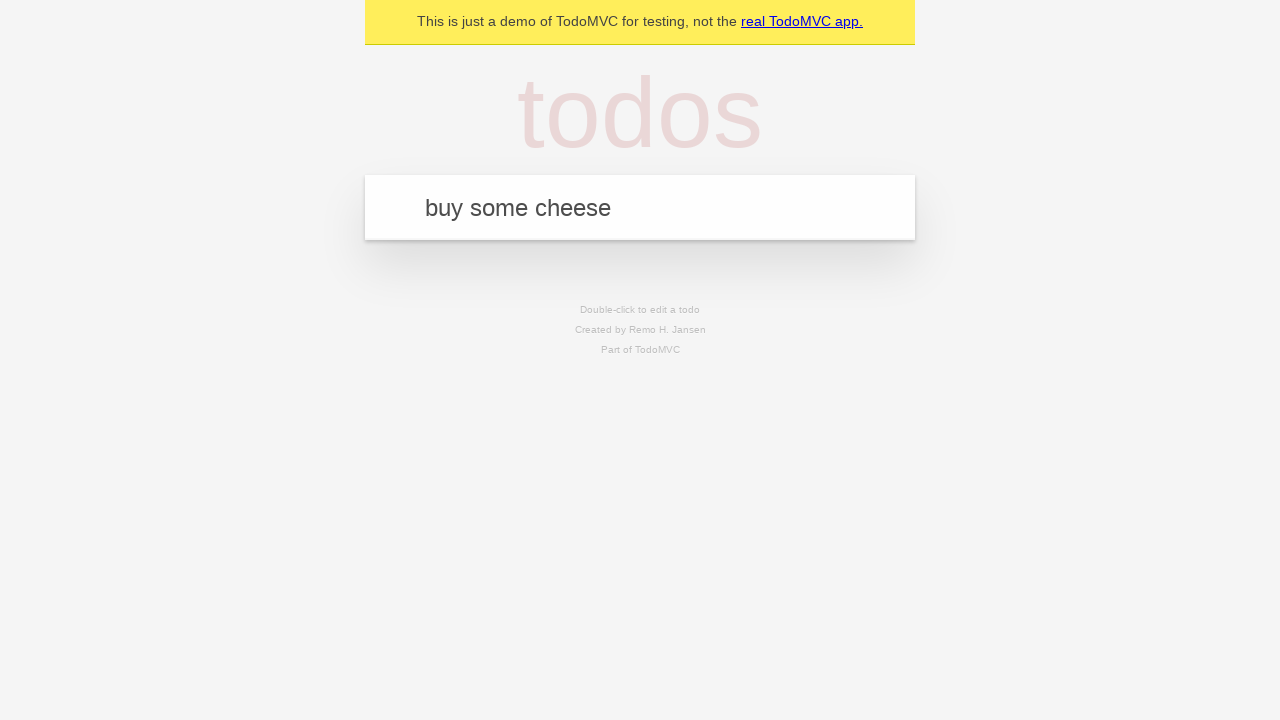

Pressed Enter to add first todo on internal:attr=[placeholder="What needs to be done?"i]
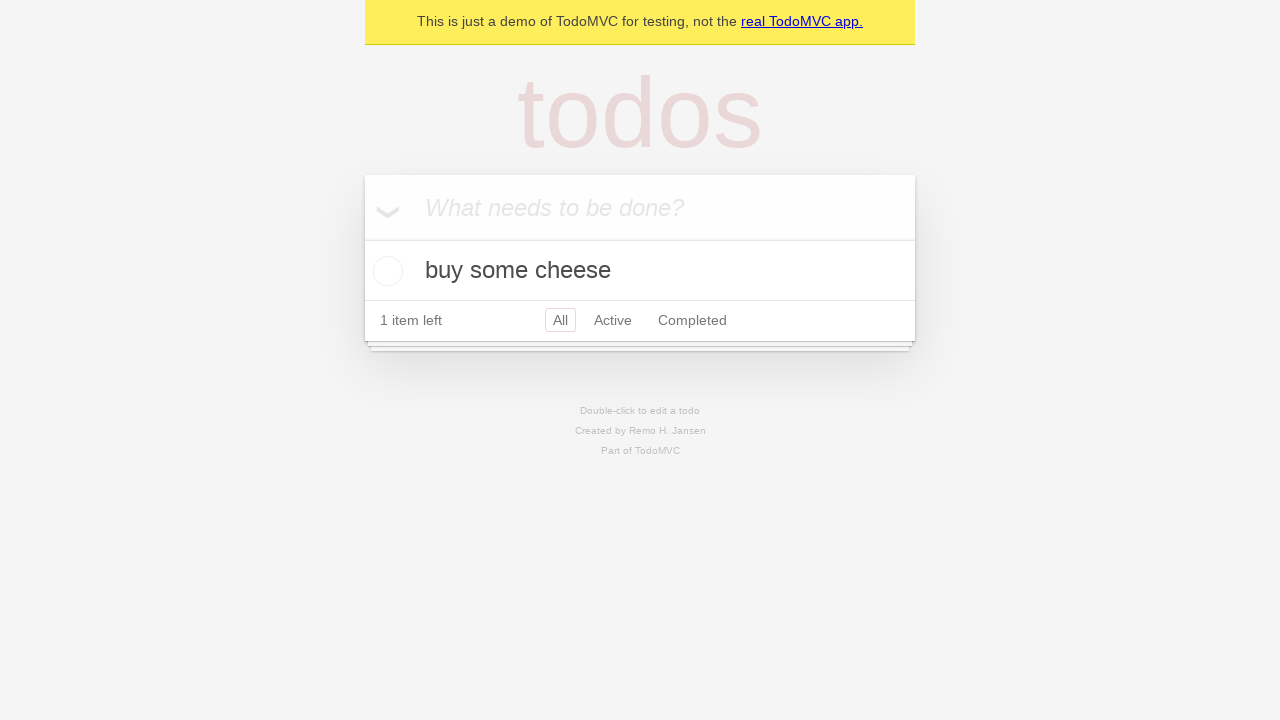

Filled todo input with 'feed the cat' on internal:attr=[placeholder="What needs to be done?"i]
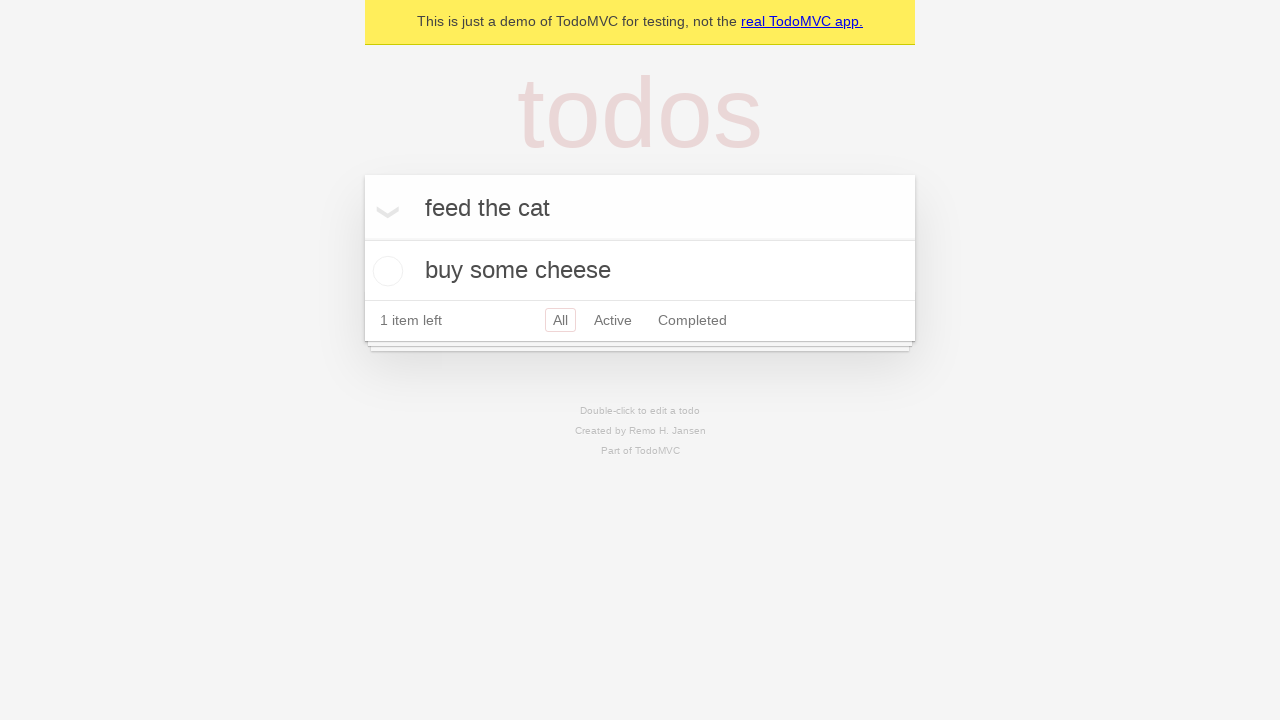

Pressed Enter to add second todo on internal:attr=[placeholder="What needs to be done?"i]
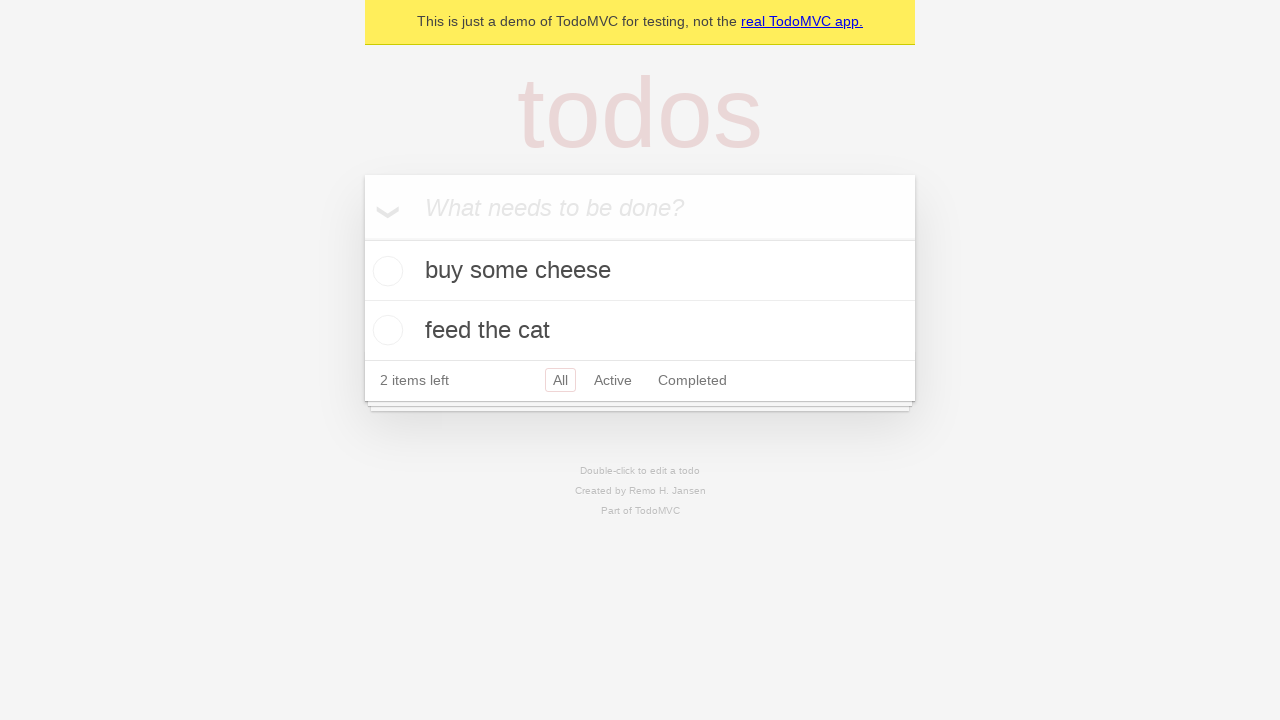

Filled todo input with 'book a doctors appointment' on internal:attr=[placeholder="What needs to be done?"i]
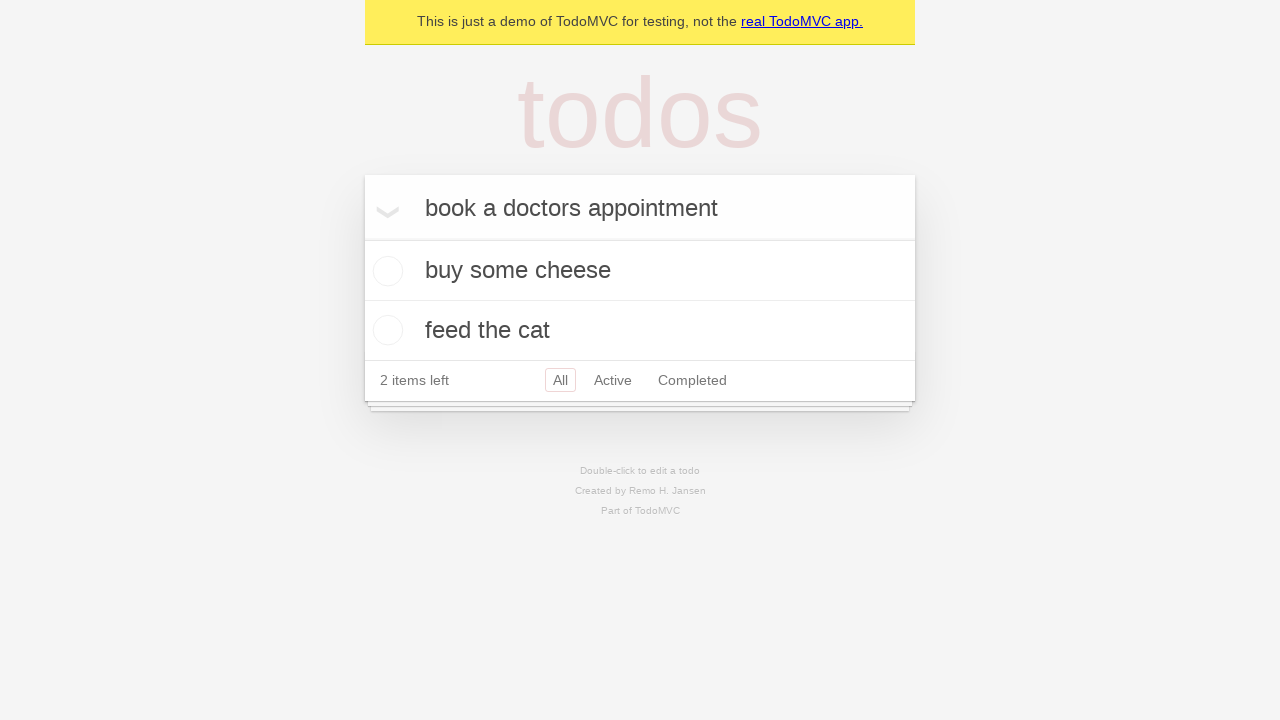

Pressed Enter to add third todo on internal:attr=[placeholder="What needs to be done?"i]
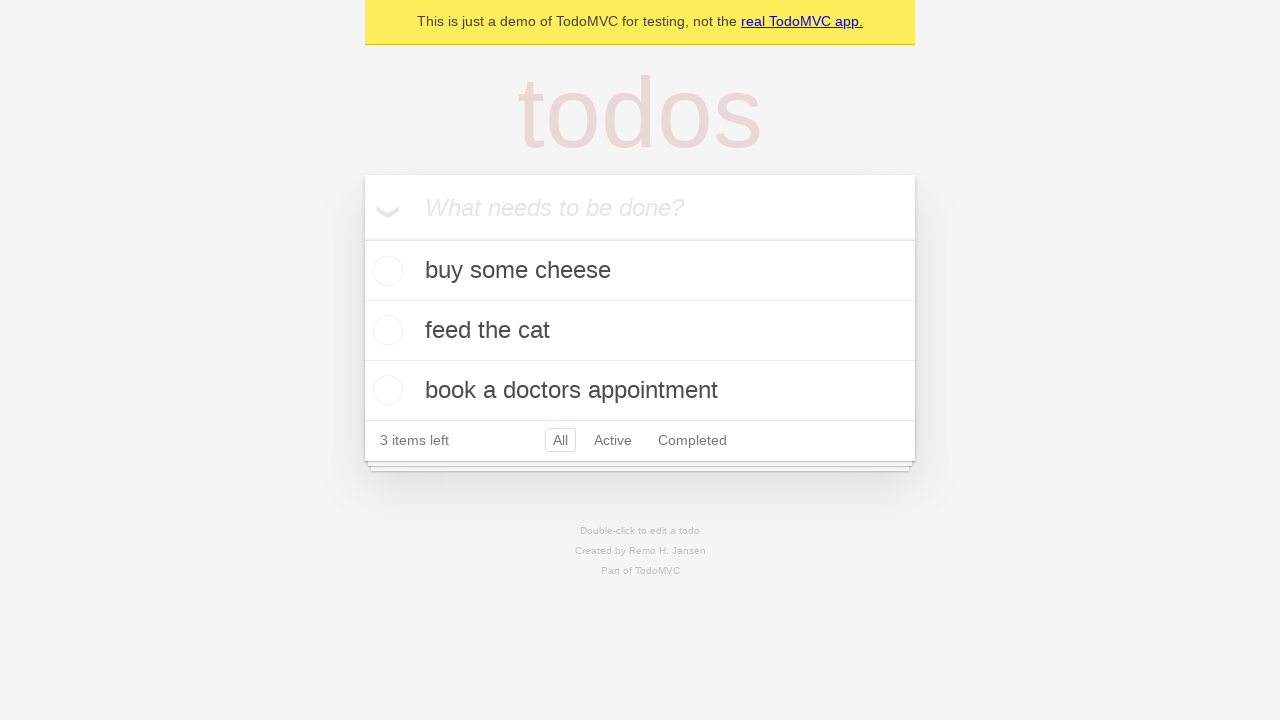

All three todos loaded on the page
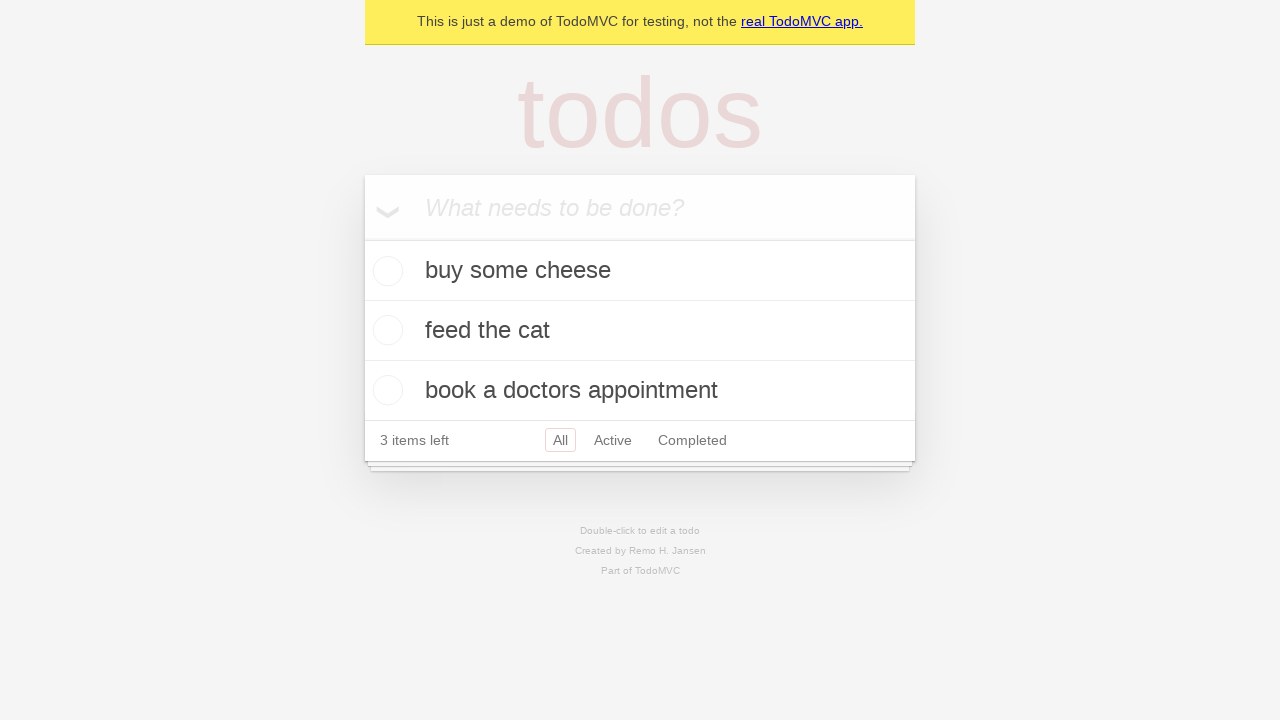

Checked the second todo item 'feed the cat' at (385, 330) on internal:testid=[data-testid="todo-item"s] >> nth=1 >> internal:role=checkbox
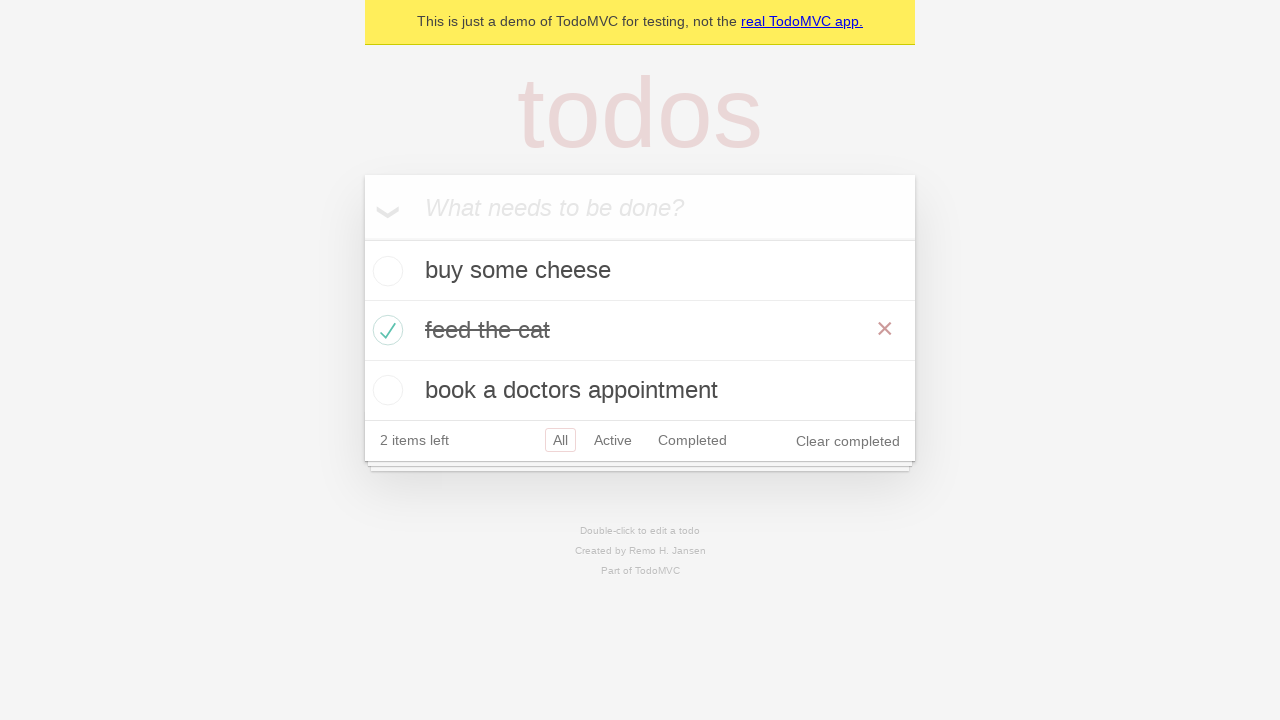

Clicked Completed filter to display only completed items at (692, 440) on internal:role=link[name="Completed"i]
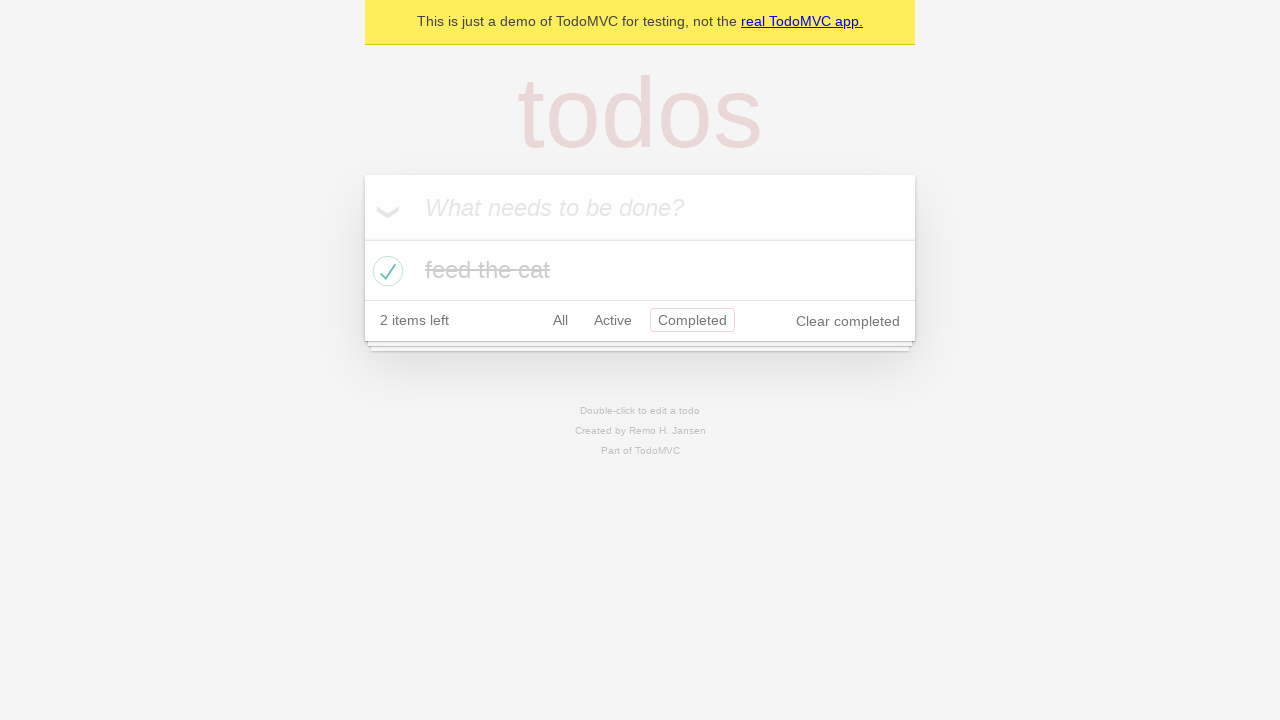

Filtered view loaded showing only 1 completed item
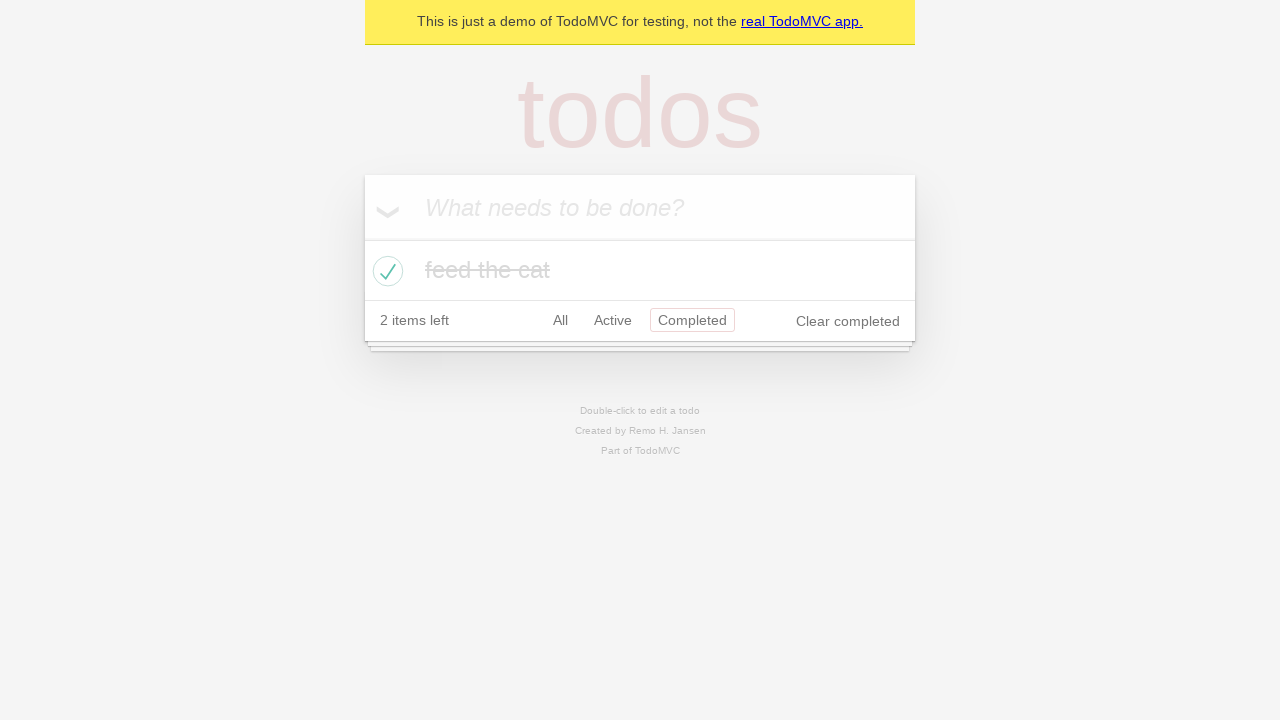

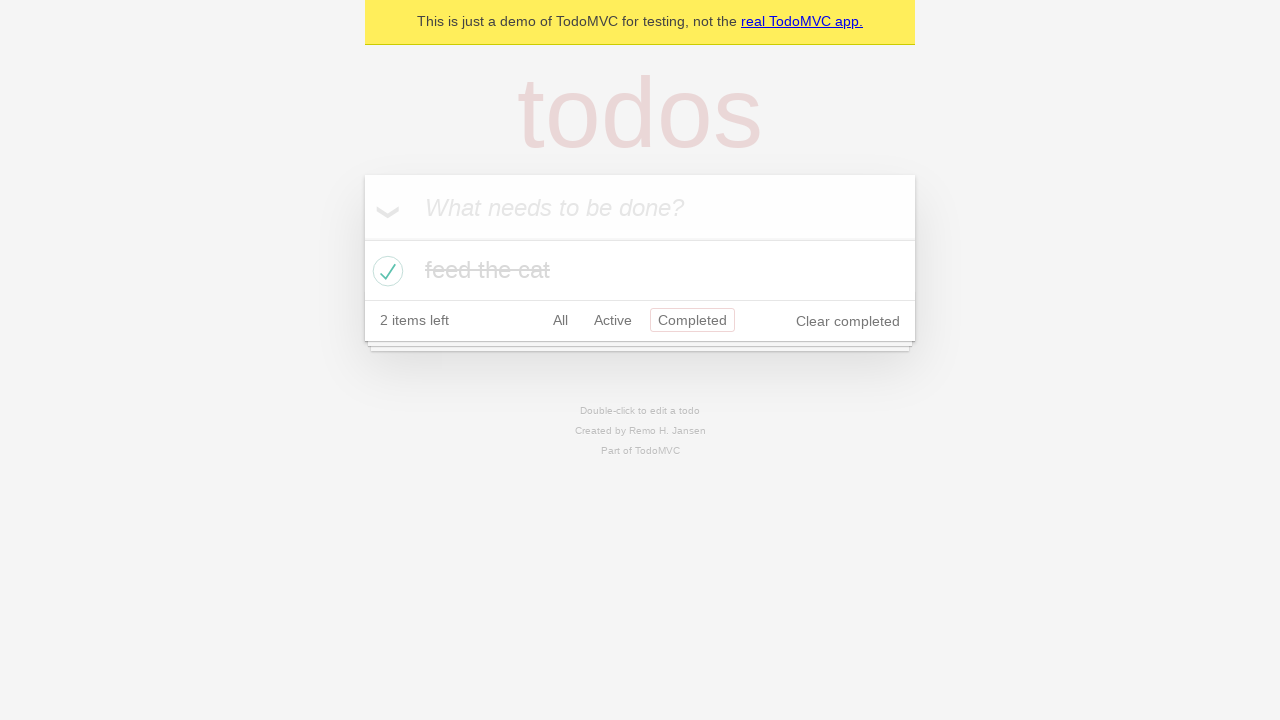